Tests registration form validation by clicking submit with all fields empty and verifying error messages appear

Starting URL: https://alada.vn/tai-khoan/dang-ky.html

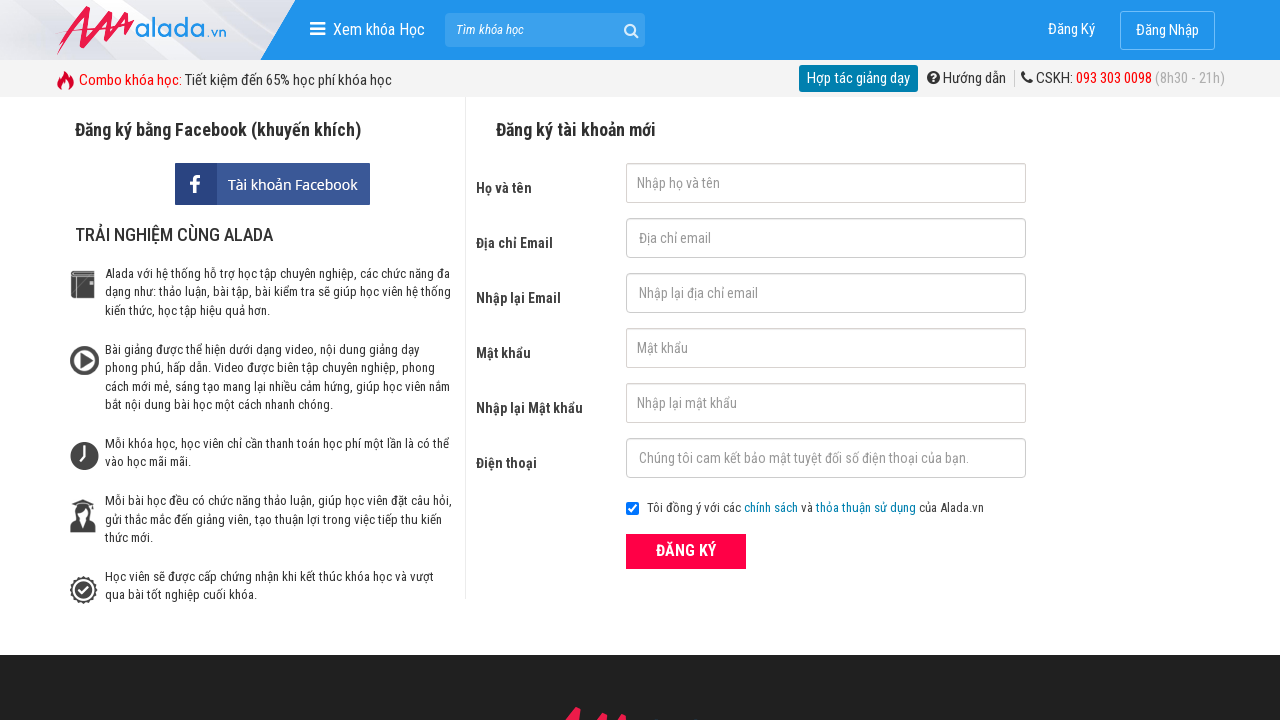

Clicked submit button with all registration fields empty at (686, 551) on xpath=//div[@class='field_btn']/button
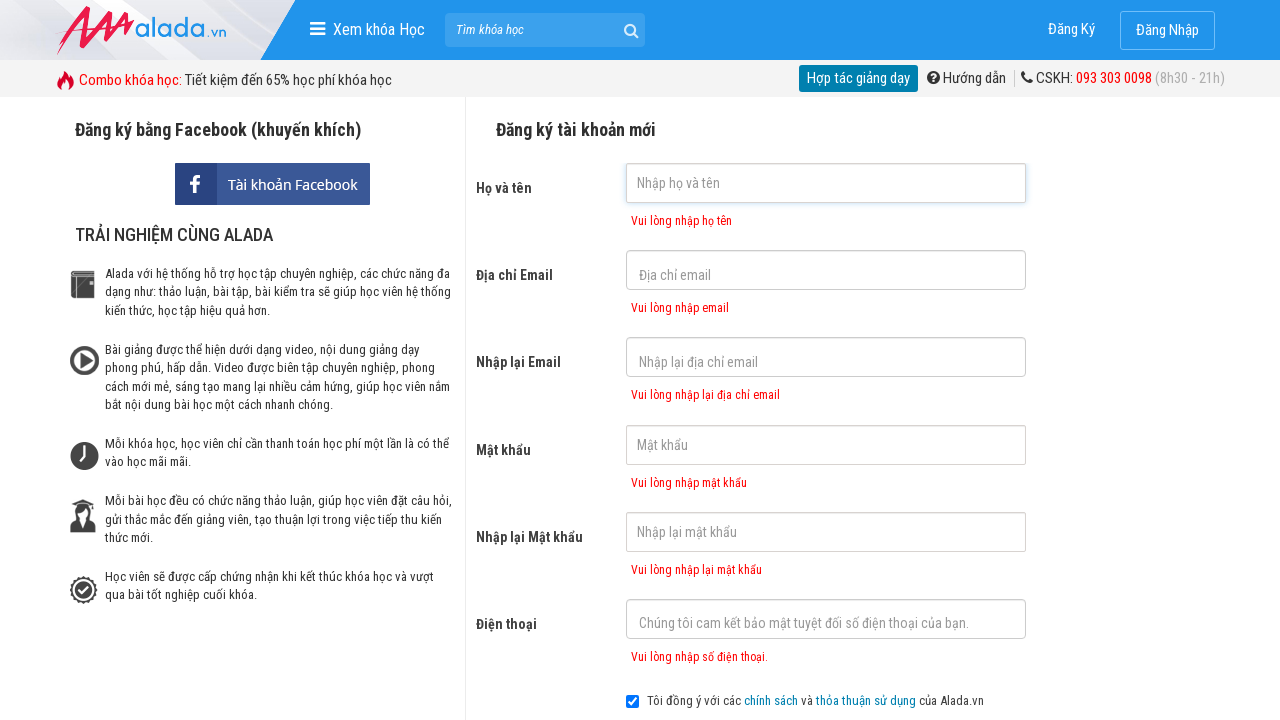

First name error message appeared
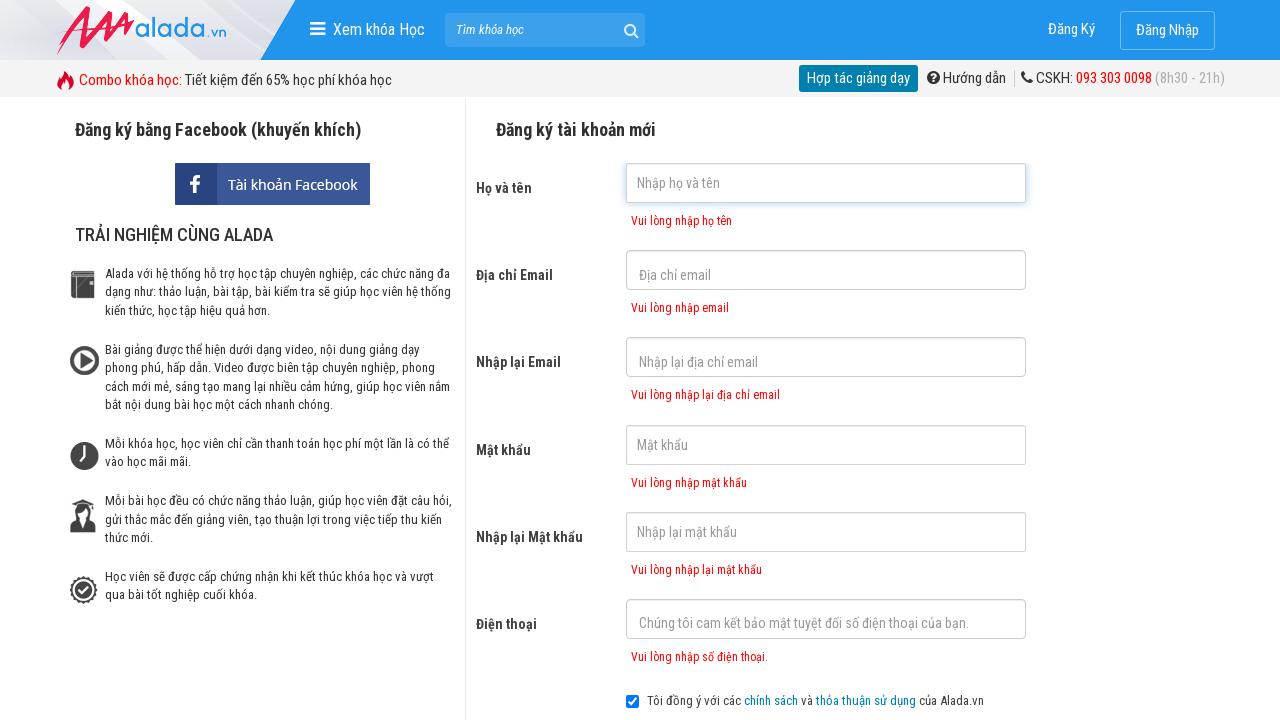

Email error message appeared
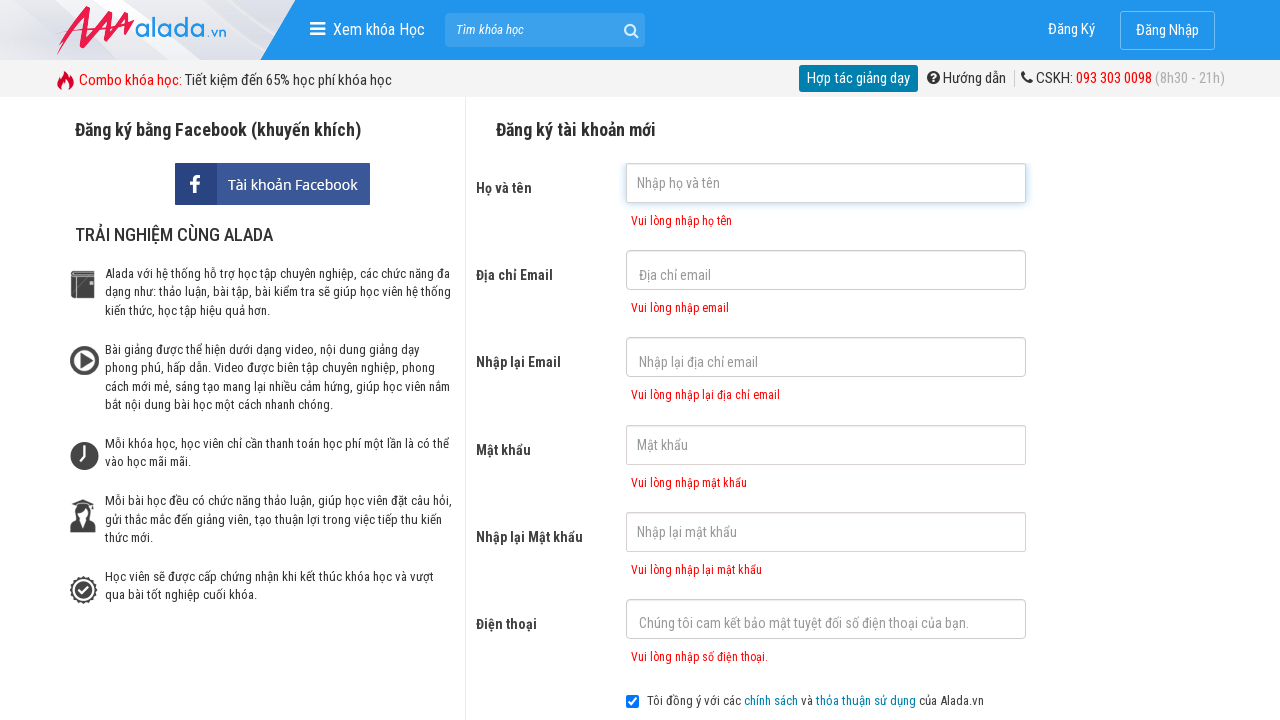

Confirm email error message appeared
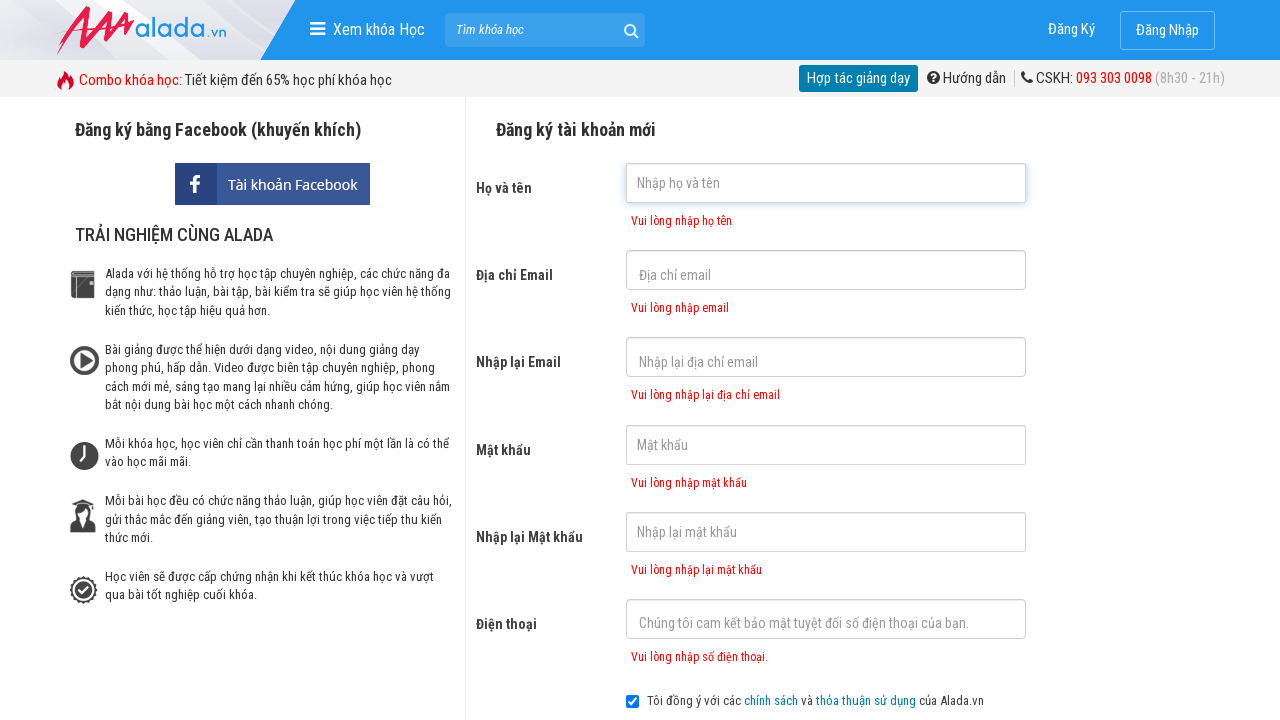

Password error message appeared
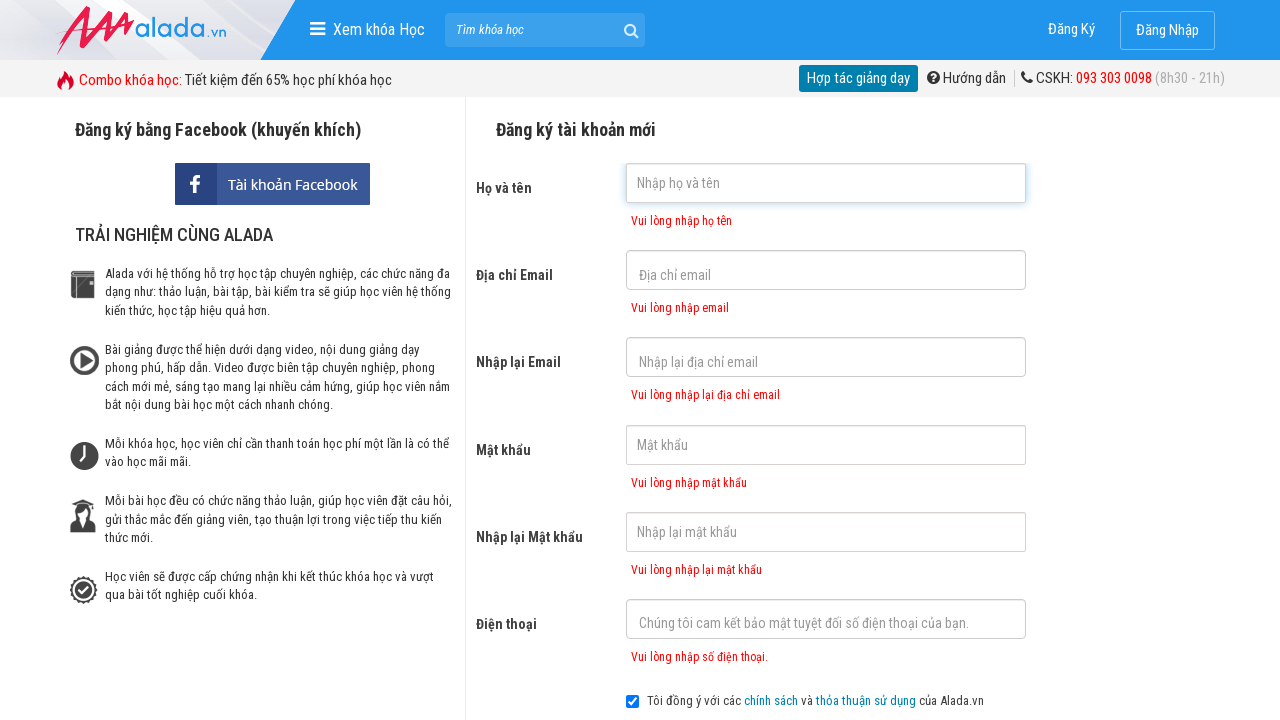

Confirm password error message appeared
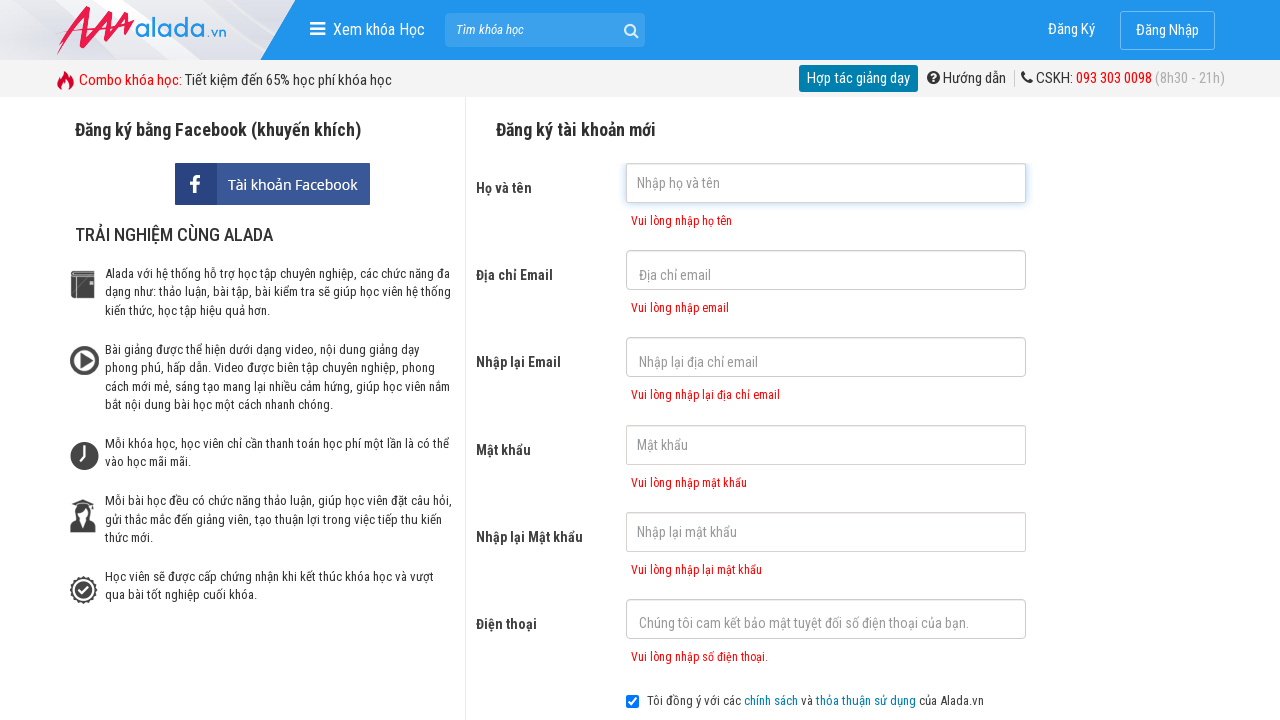

Phone number error message appeared
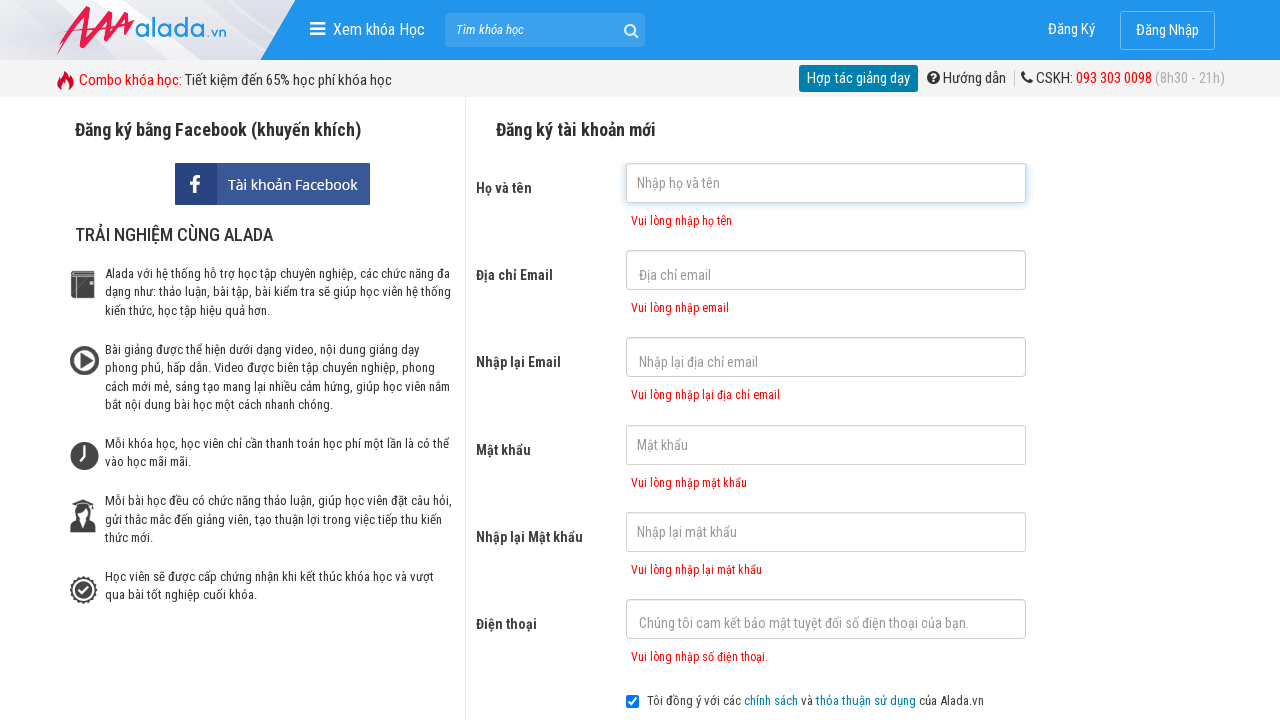

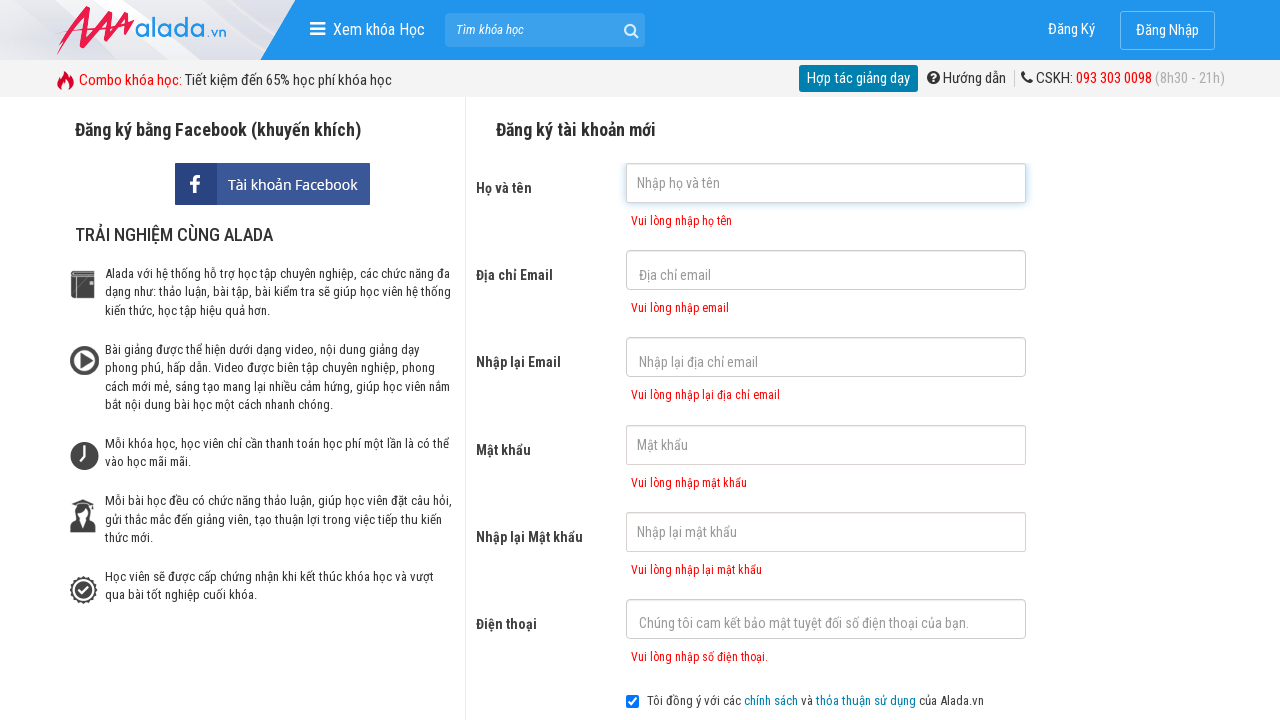